Tests calendar date picker functionality by selecting a specific date (June 15, 2027) and verifying the selected values appear correctly in the input fields

Starting URL: https://rahulshettyacademy.com/seleniumPractise/#/offers

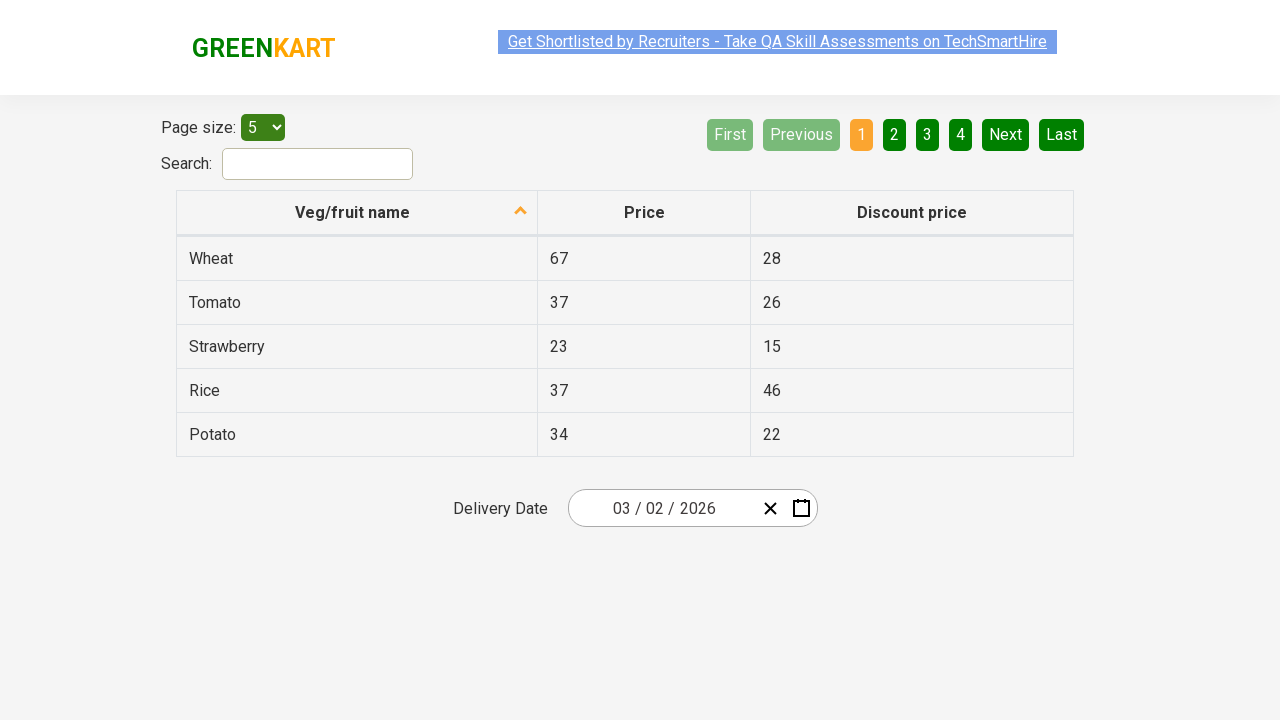

Clicked on the date picker input group to open calendar at (662, 508) on .react-date-picker__inputGroup
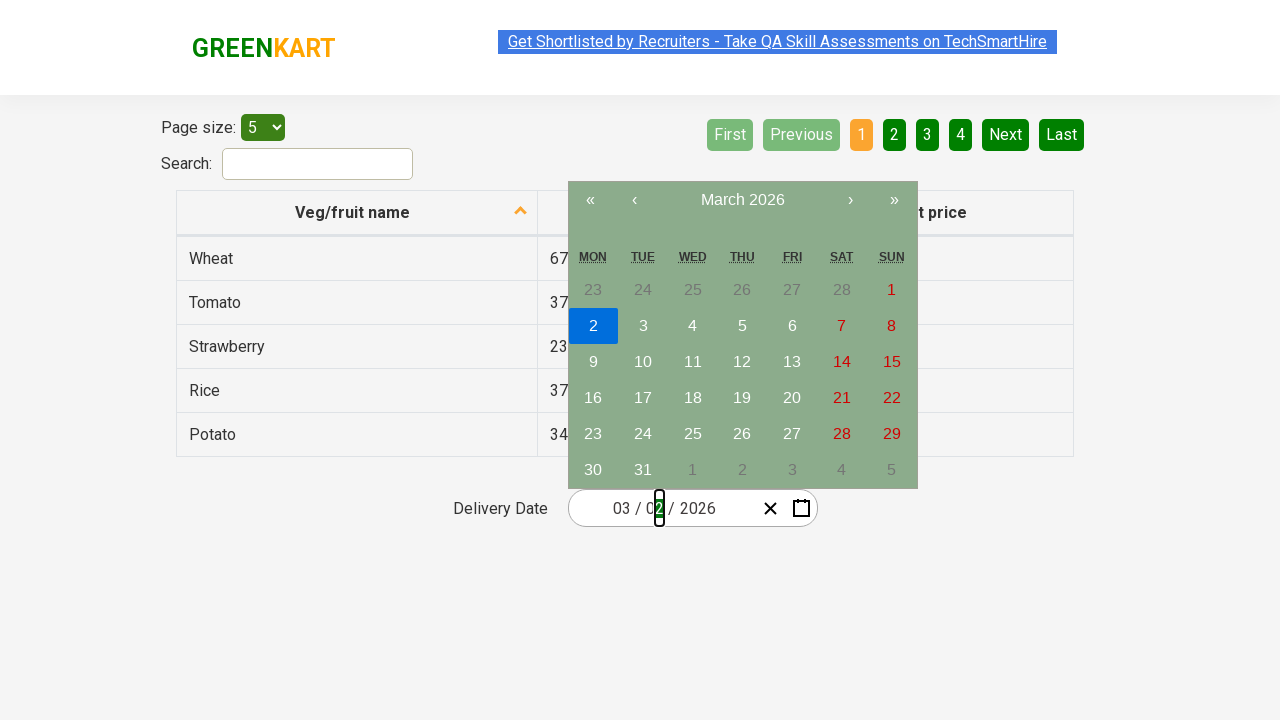

Clicked navigation label to navigate to higher calendar view at (742, 200) on .react-calendar__navigation__label__labelText
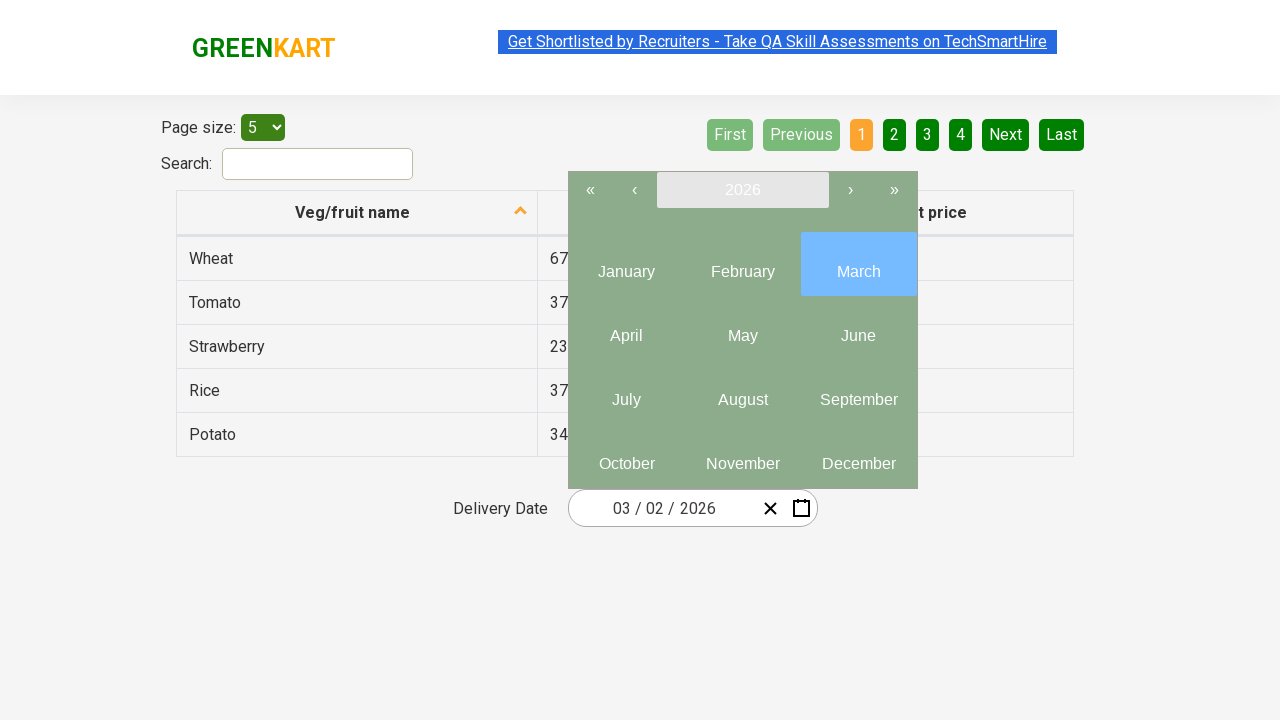

Clicked navigation label again to reach year view at (742, 190) on .react-calendar__navigation__label__labelText
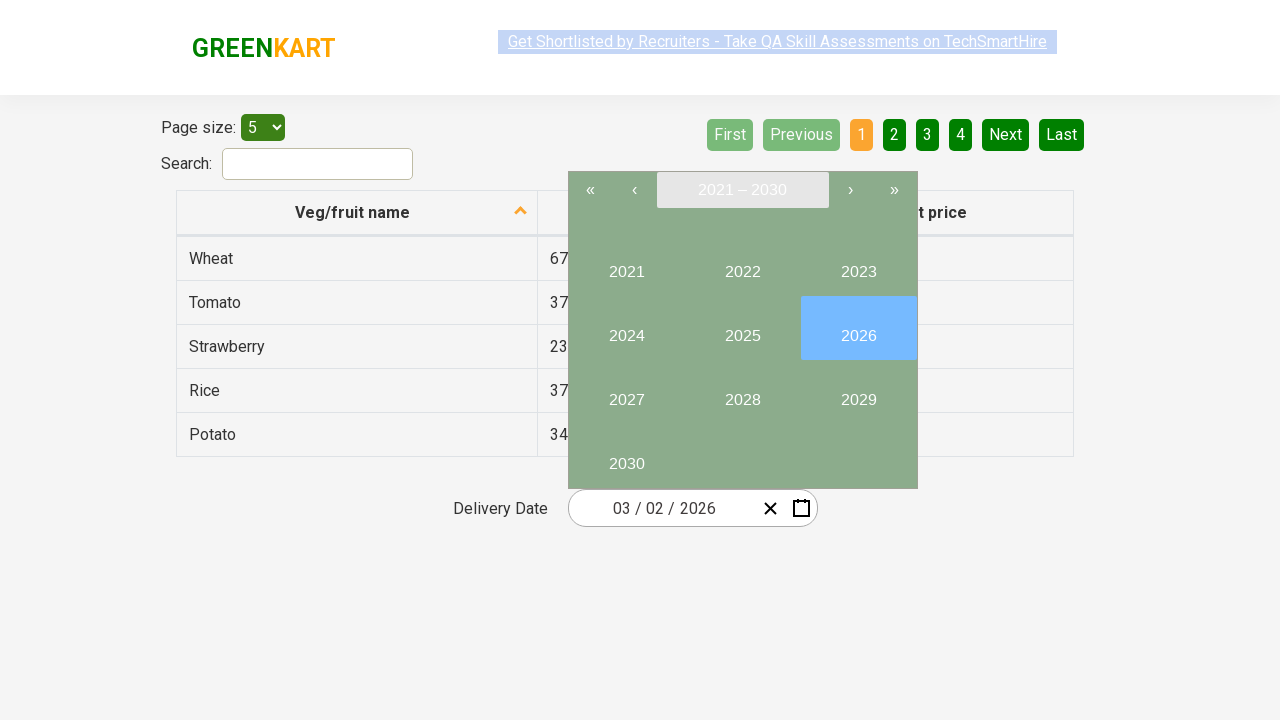

Selected year 2027 from calendar at (626, 392) on internal:text="2027"i
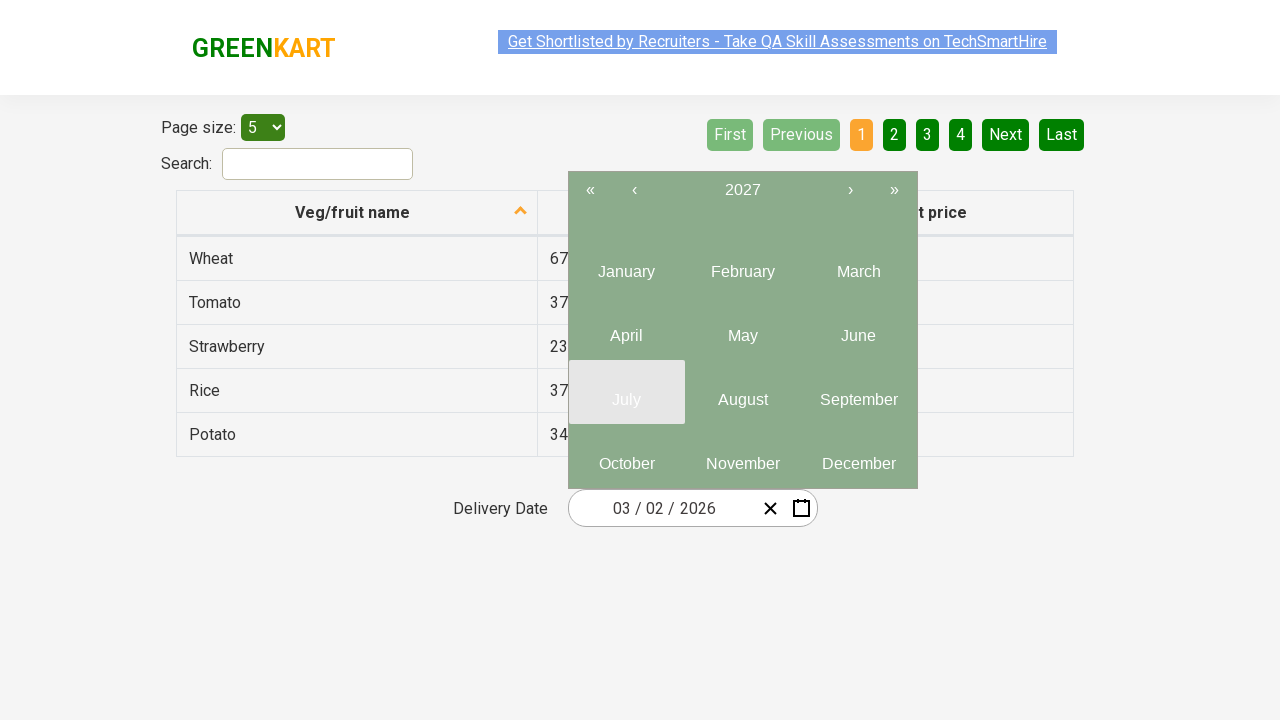

Selected month 6 (June) from calendar at (858, 328) on .react-calendar__year-view__months__month >> nth=5
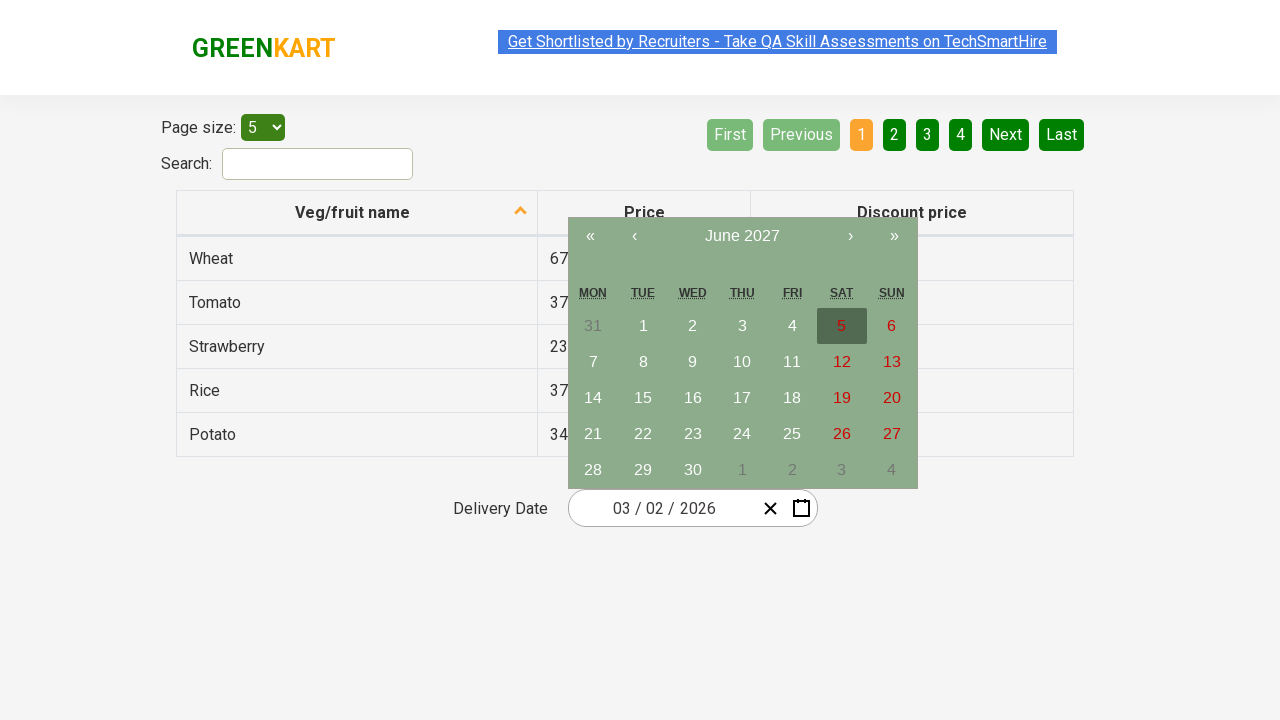

Selected date 15 from calendar at (643, 398) on //abbr[text()='15']
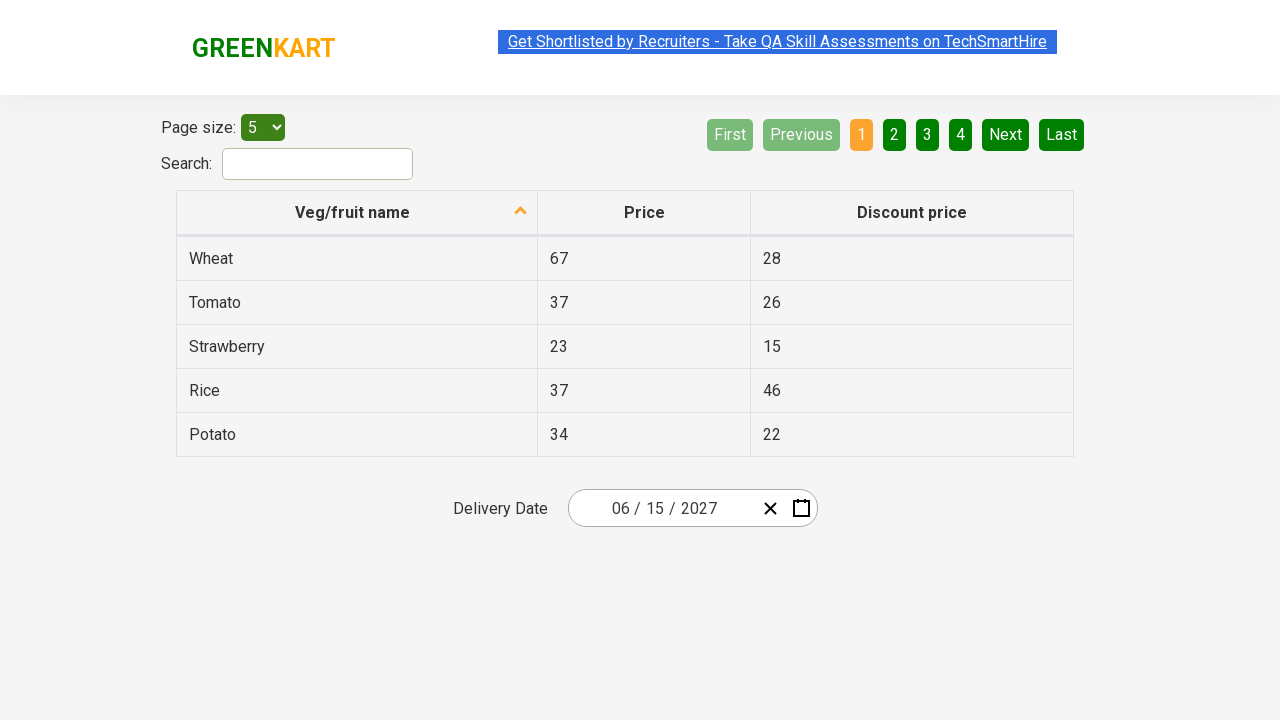

Verified input fields are updated and visible after date selection
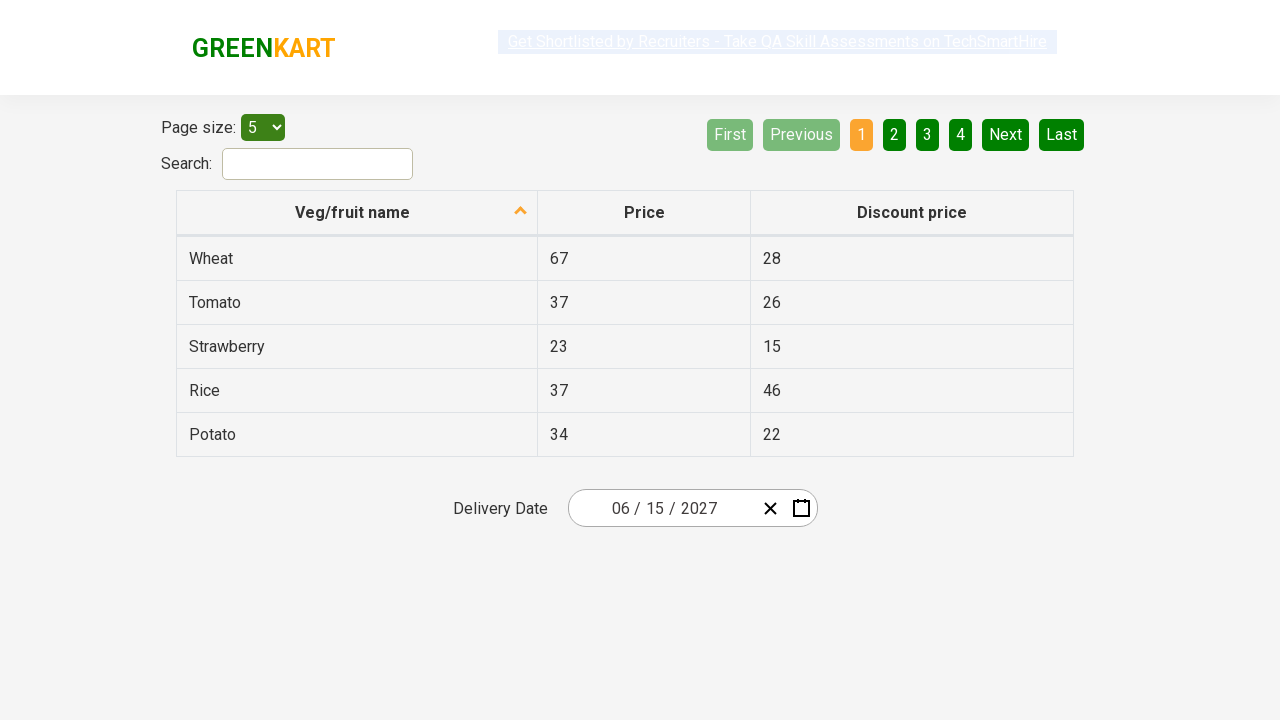

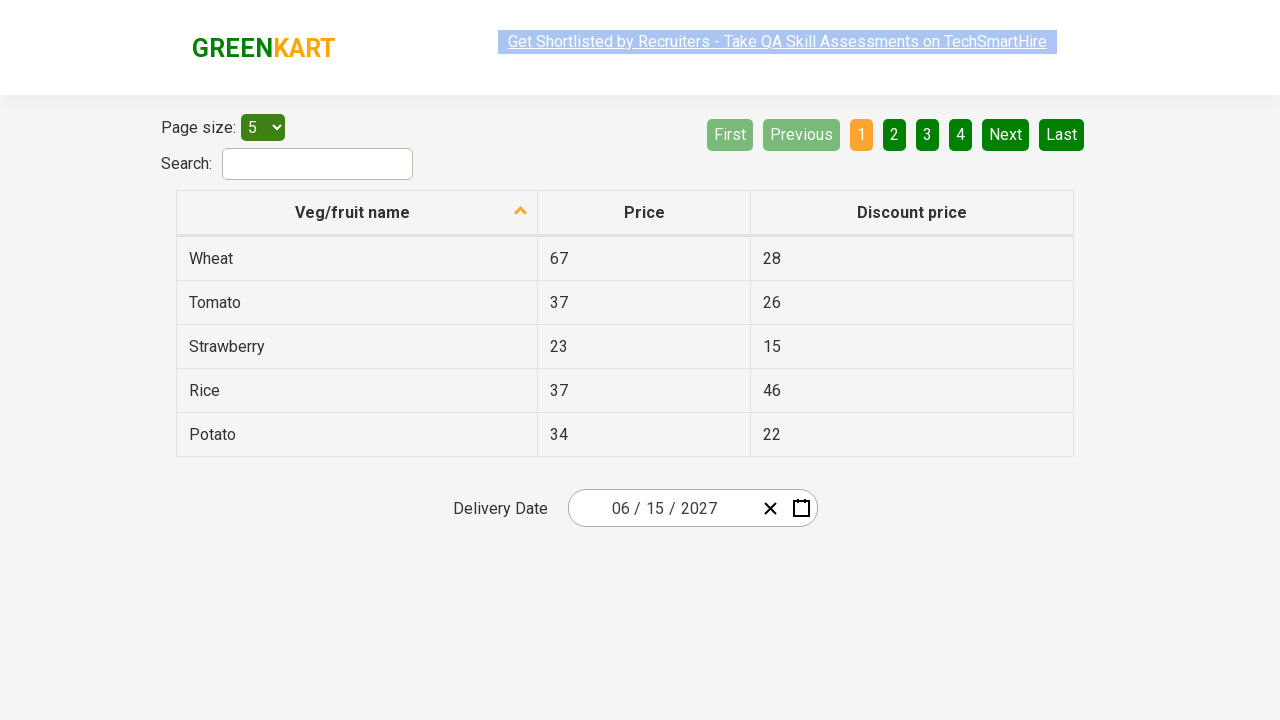